Tests a todo list application by adding a new item with a date, clicking checkboxes, and verifying the todo items are displayed correctly

Starting URL: https://lambdatest.github.io/sample-todo-app/

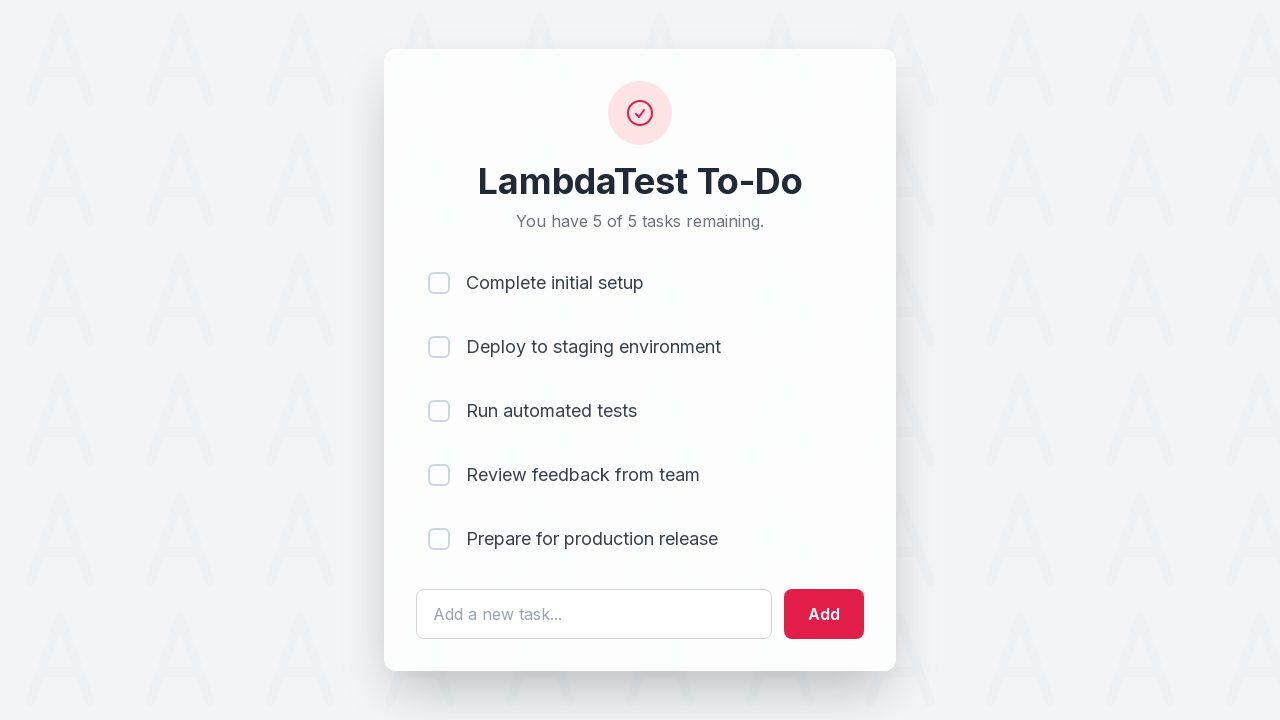

Filled todo input field with date '20-10-1990' on #sampletodotext
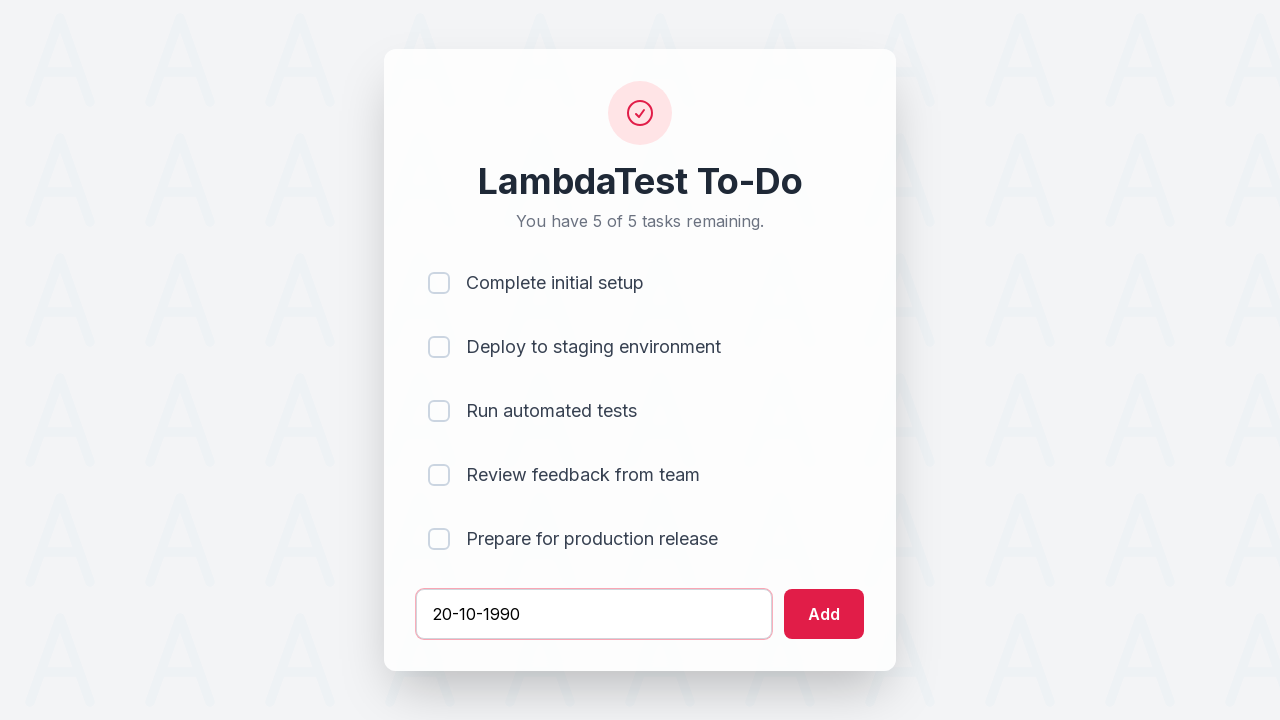

Clicked add button to create new todo item at (824, 614) on #addbutton
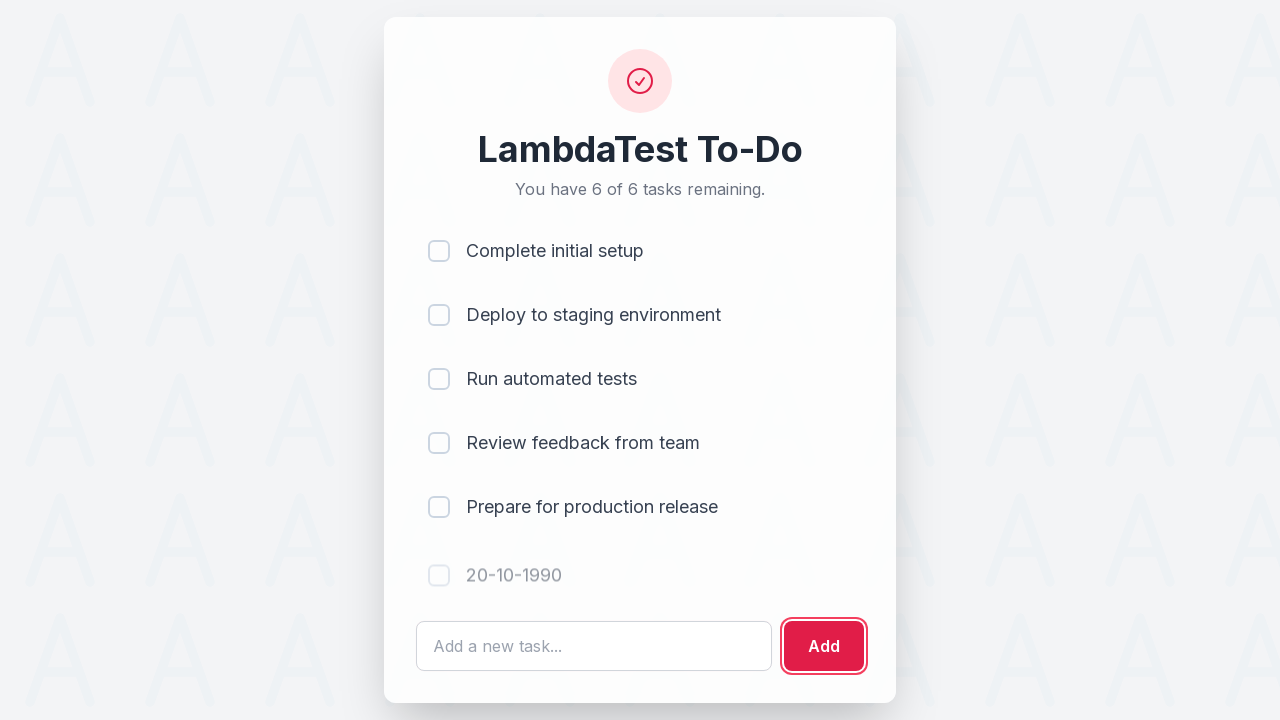

Located all todo checkboxes in the list
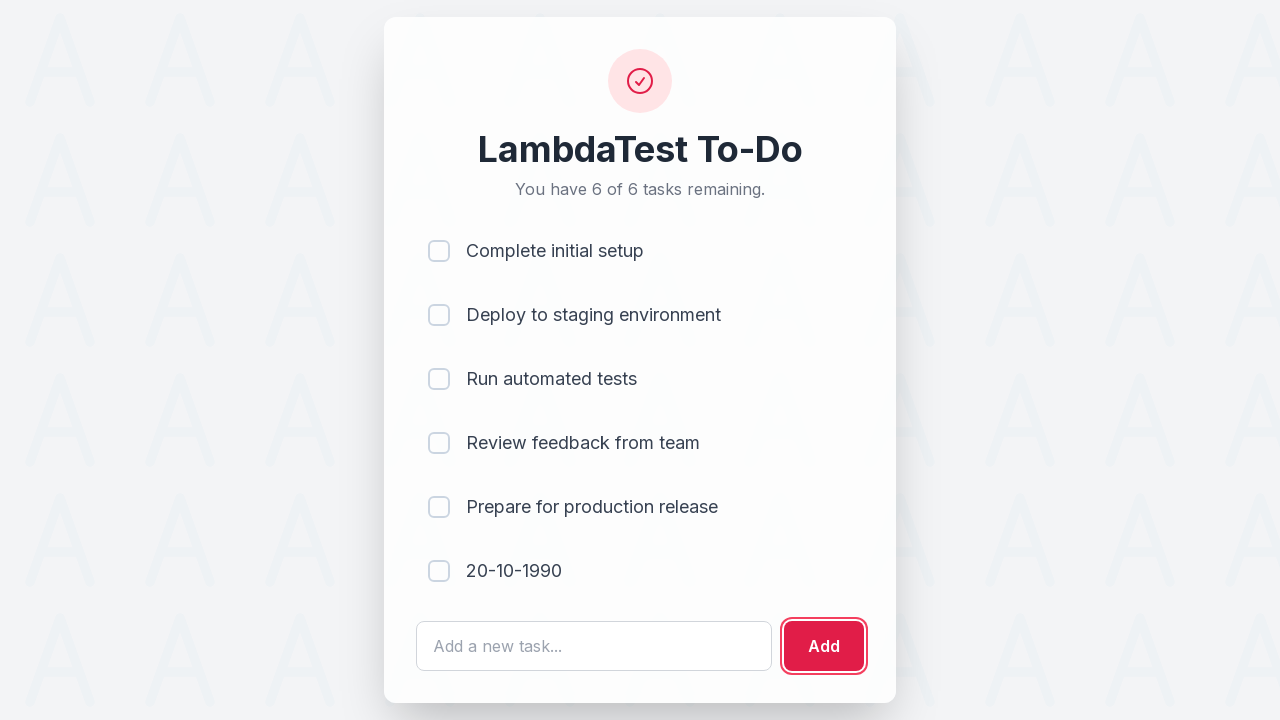

Clicked the third checkbox to mark todo as complete at (439, 379) on xpath=//li[@ng-repeat]/input >> nth=2
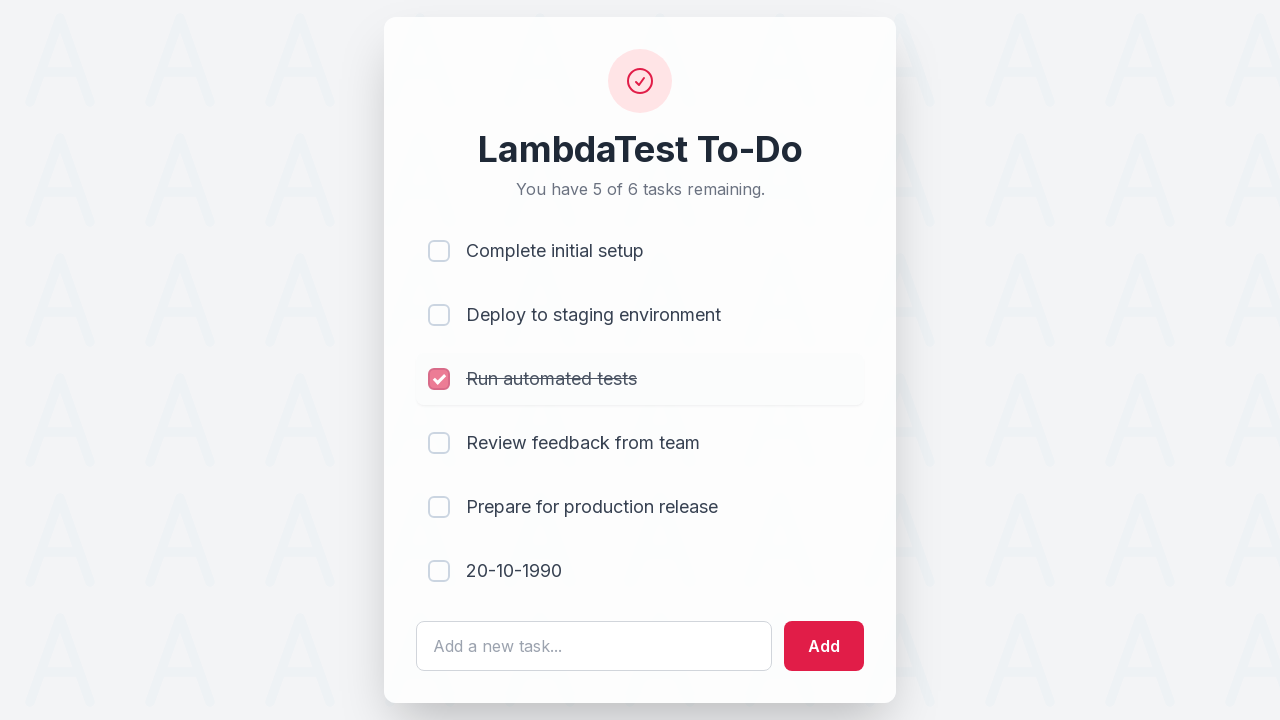

Waited for todo item text elements to be visible
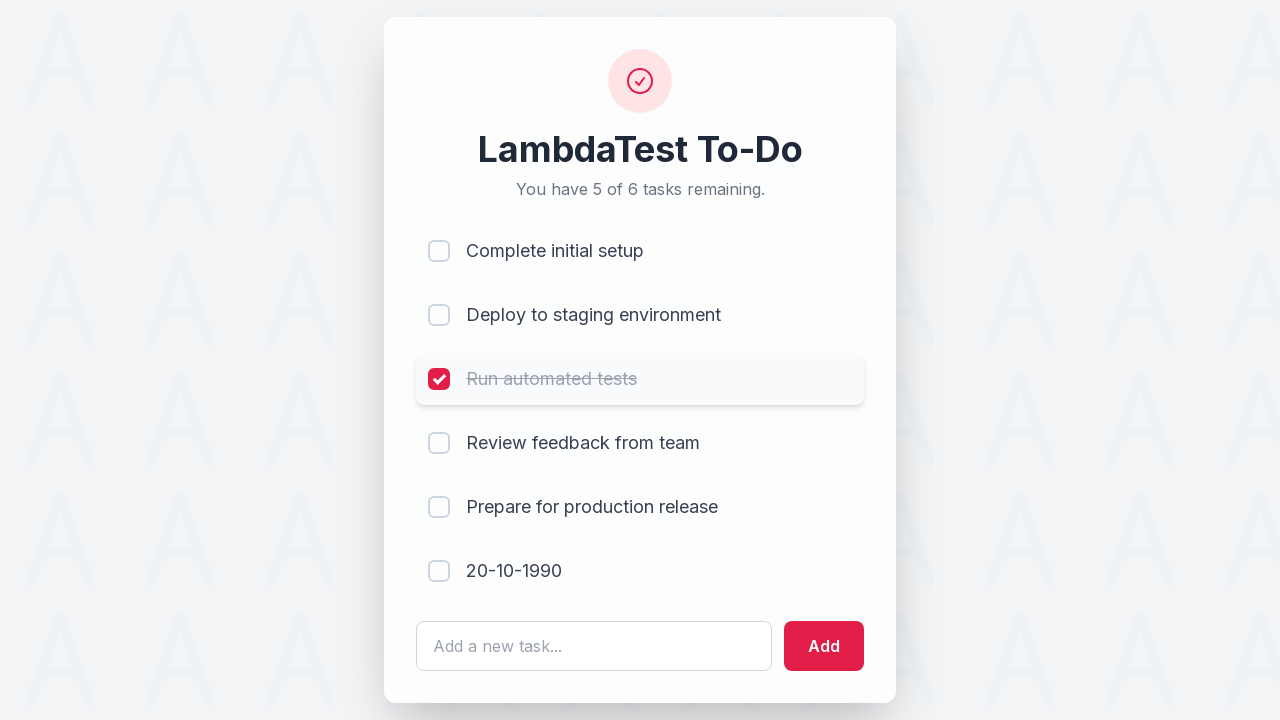

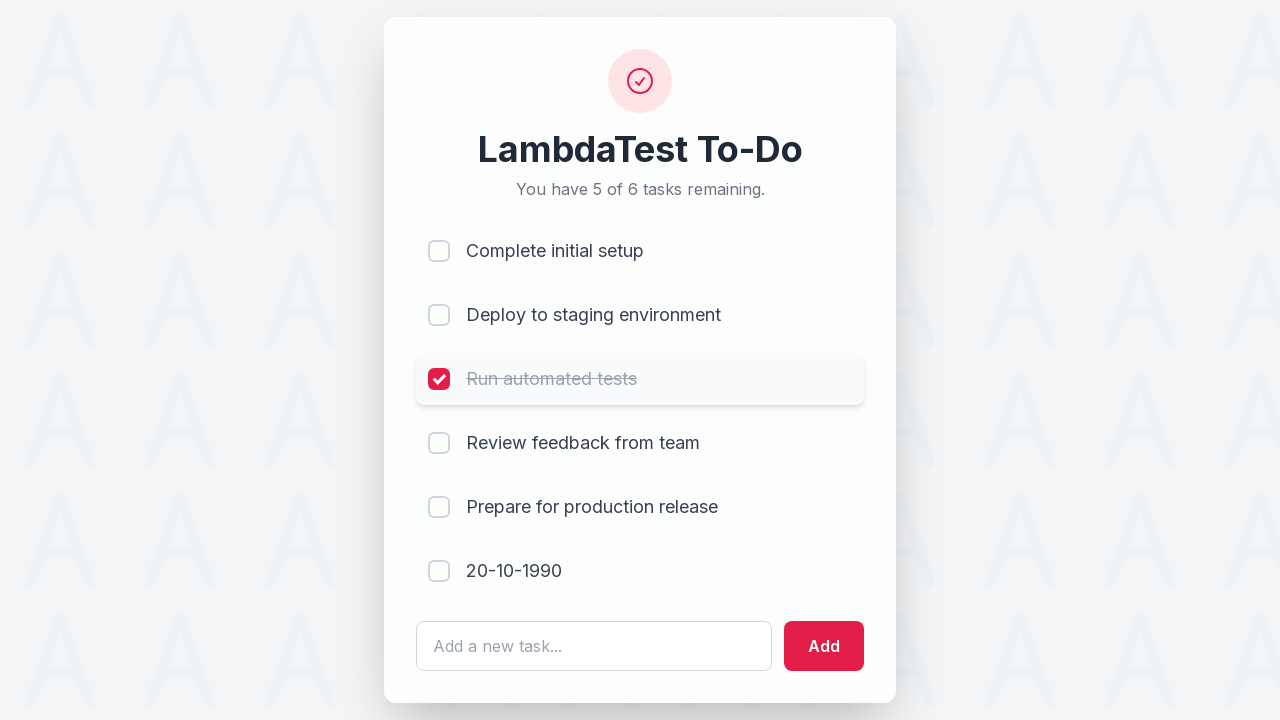